Tests page scrolling functionality by navigating to a matplotlib tutorial page and scrolling down 500 pixels using JavaScript execution

Starting URL: https://www.labri.fr/perso/nrougier/teaching/matplotlib/

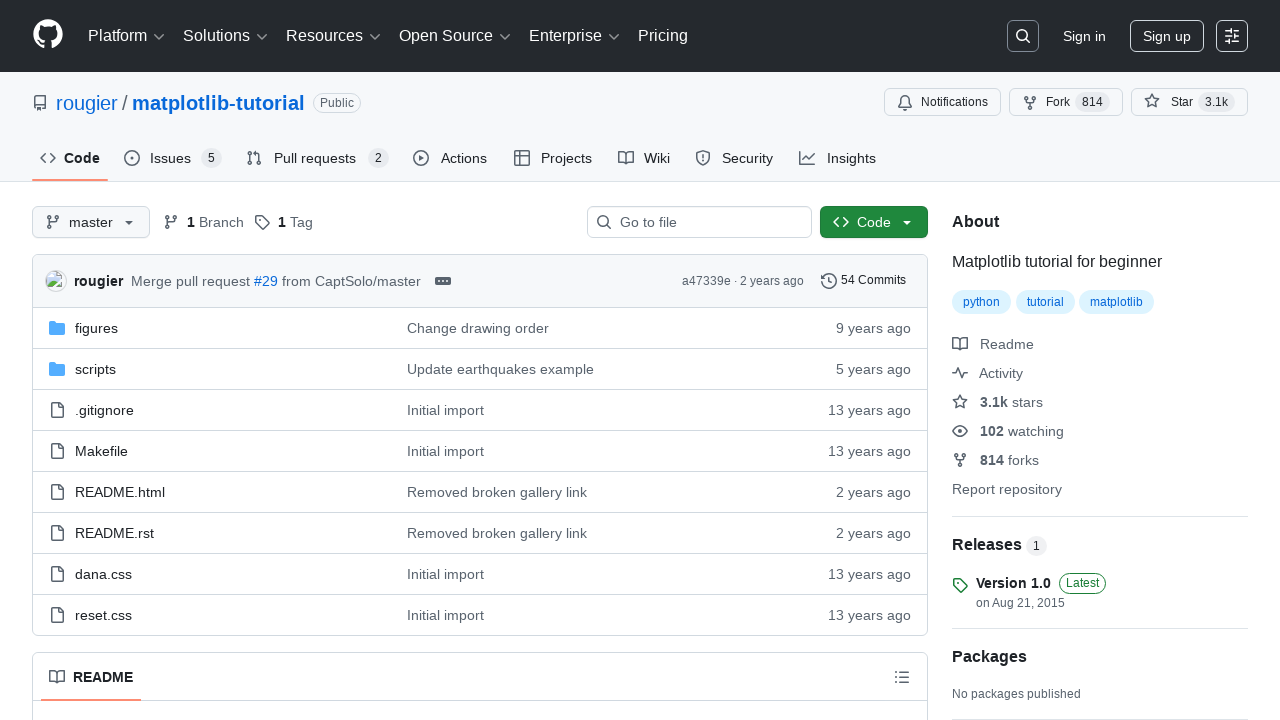

Navigated to matplotlib tutorial page
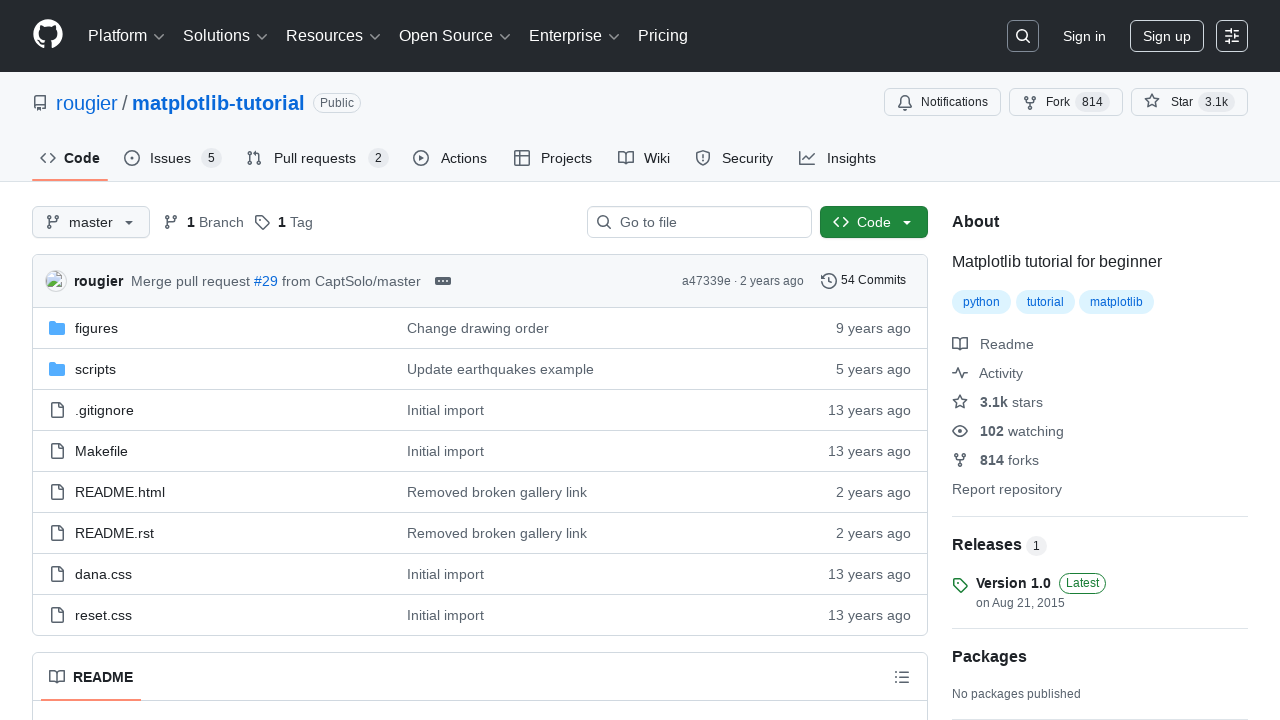

Scrolled down 500 pixels using JavaScript
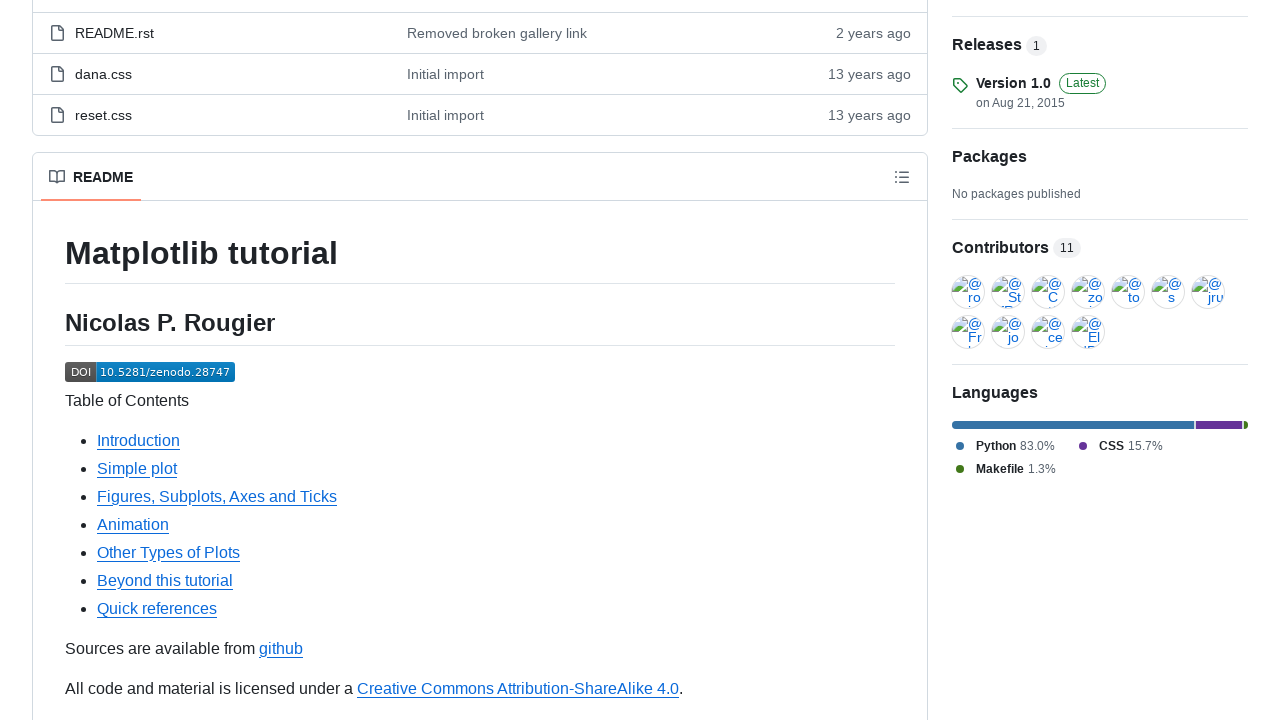

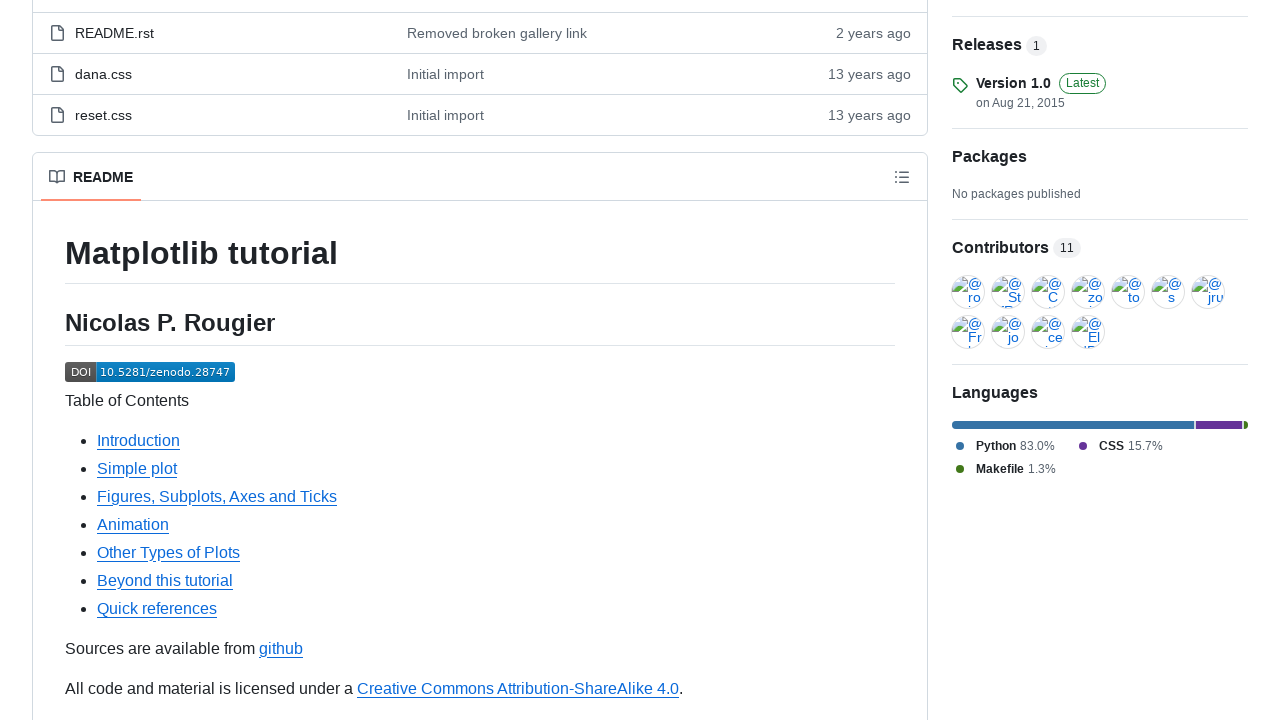